Tests a counter application by verifying the initial counter value is 0, clicking increment and decrement buttons to verify counter changes, and toggling dark mode to verify the theme persists after page refresh.

Starting URL: https://jbandu.github.io/evoloop-hello/

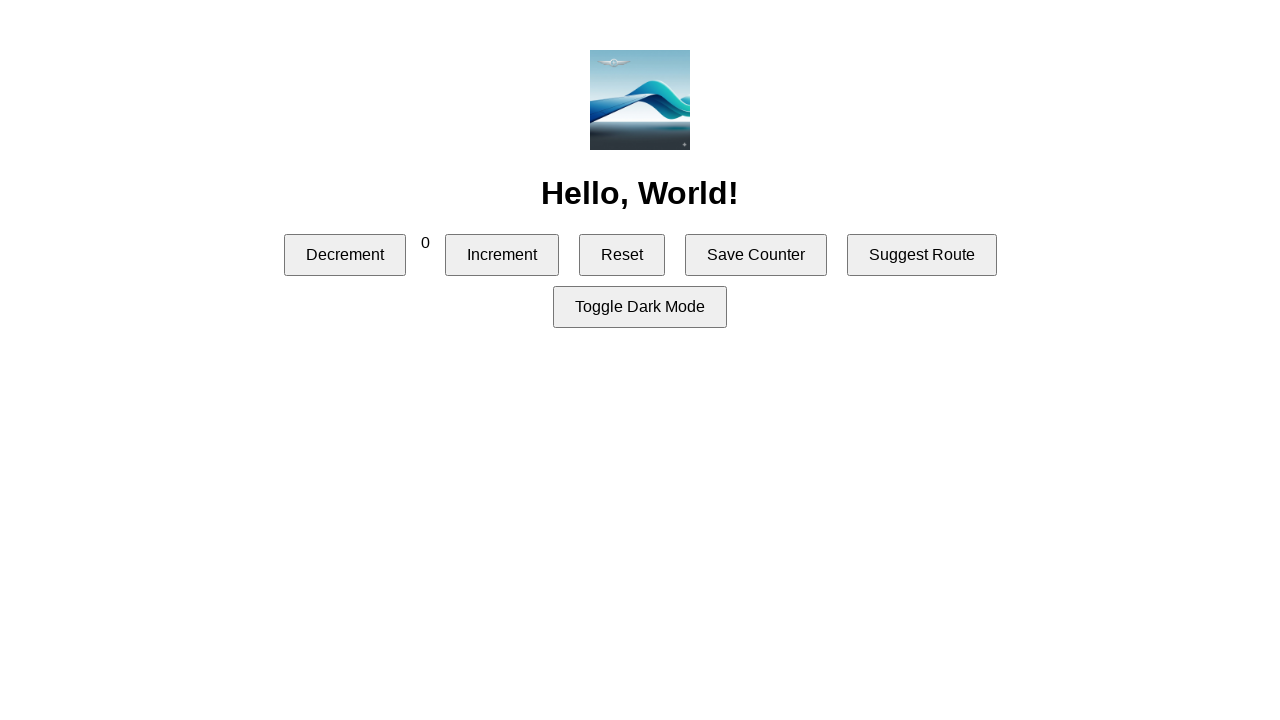

Counter element loaded
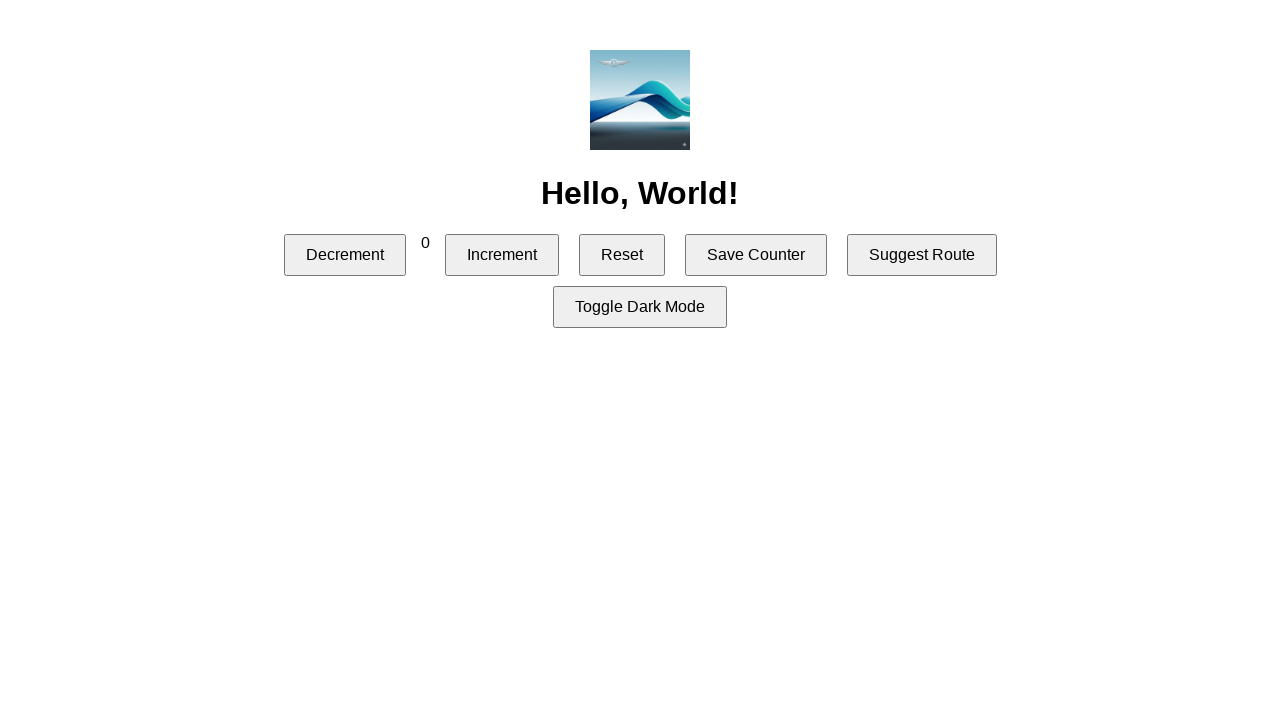

Verified initial counter value is 0
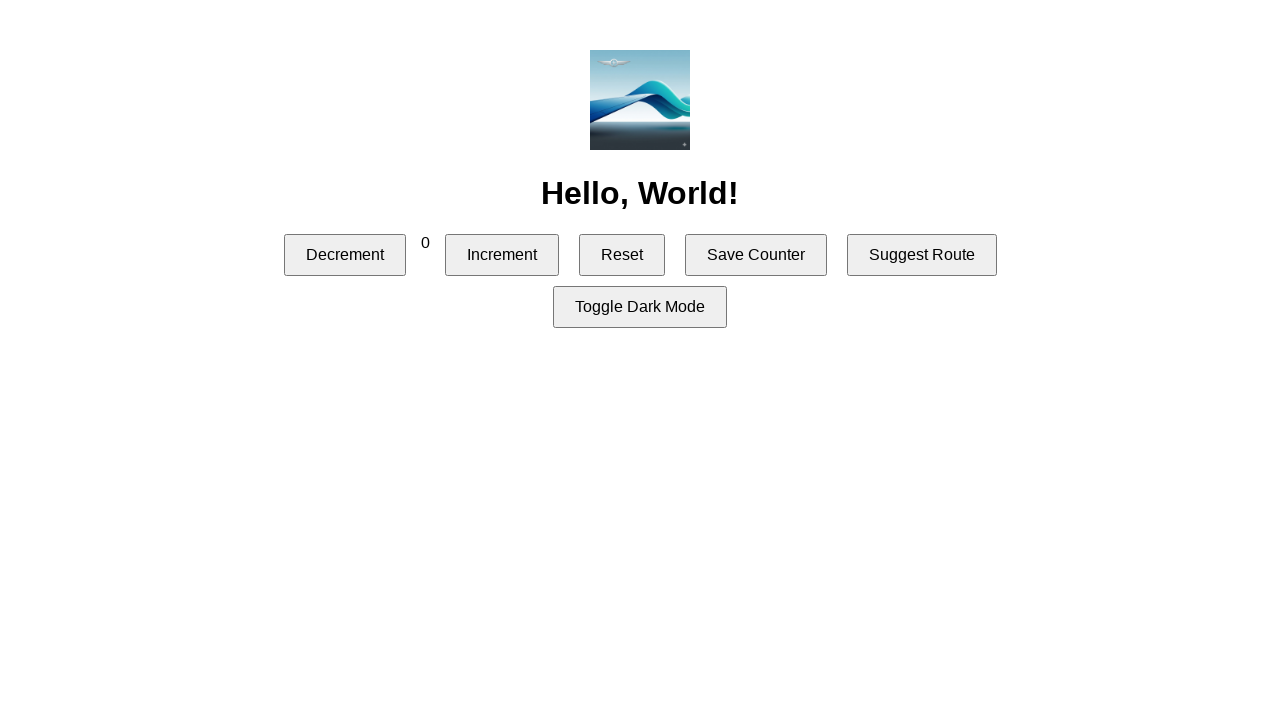

Clicked Increment button at (502, 255) on xpath=//button[contains(., 'Increment')]
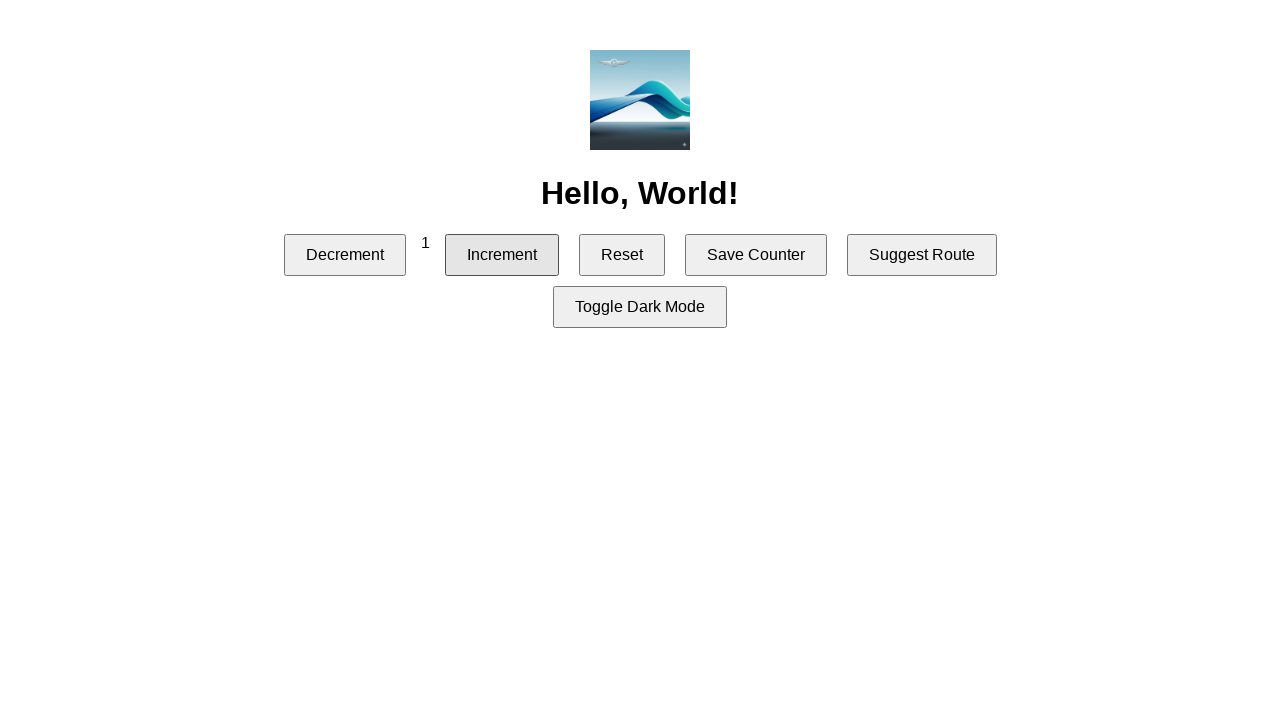

Counter updated to 1
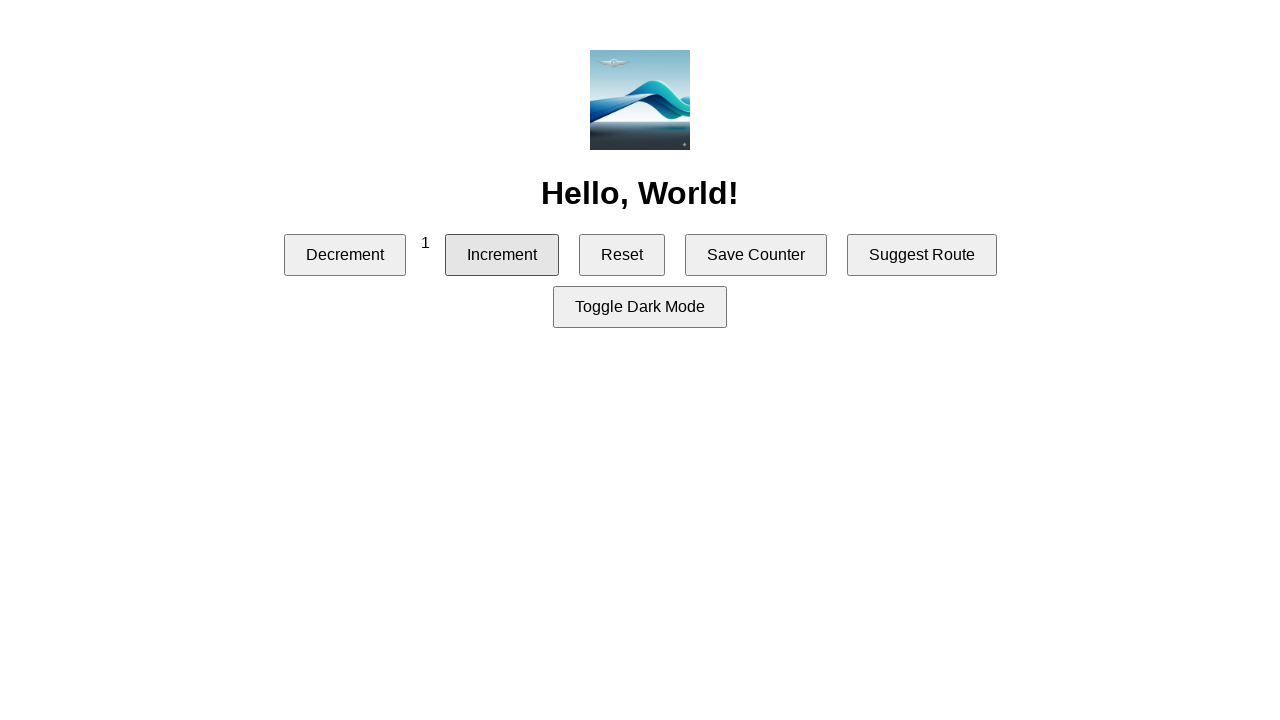

Verified counter incremented to 1
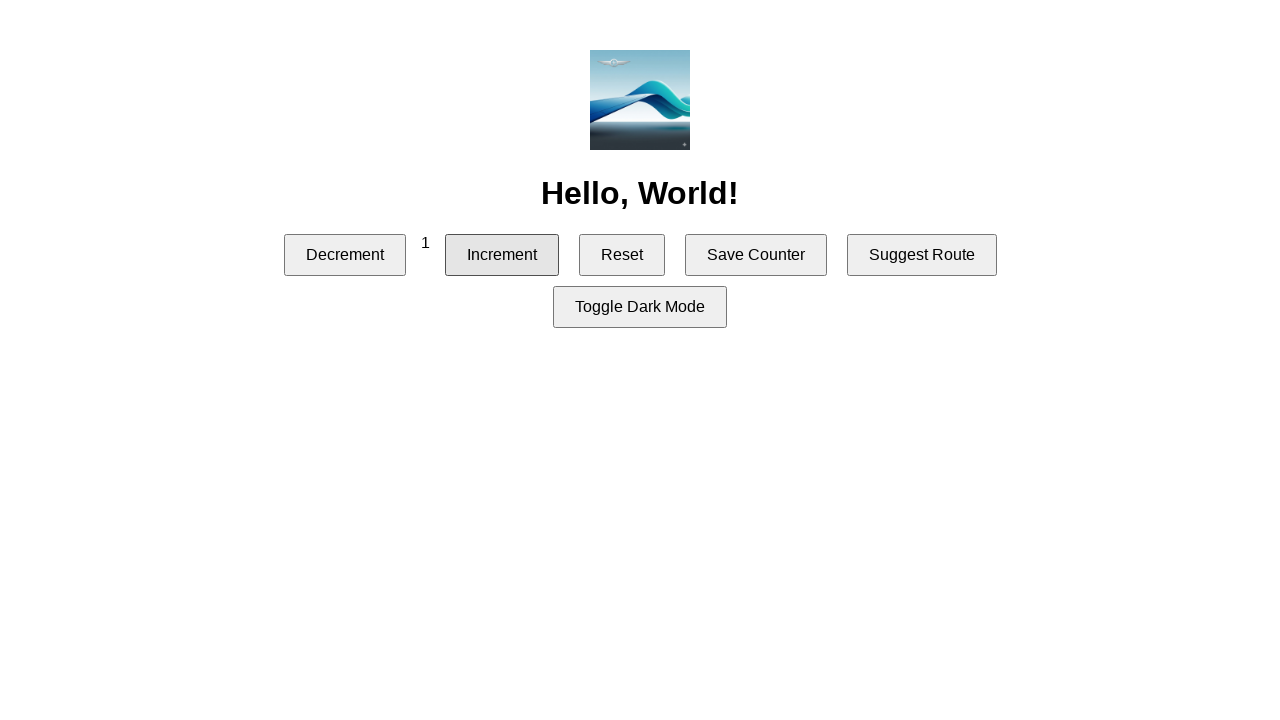

Clicked Decrement button at (344, 255) on xpath=//button[contains(., 'Decrement')]
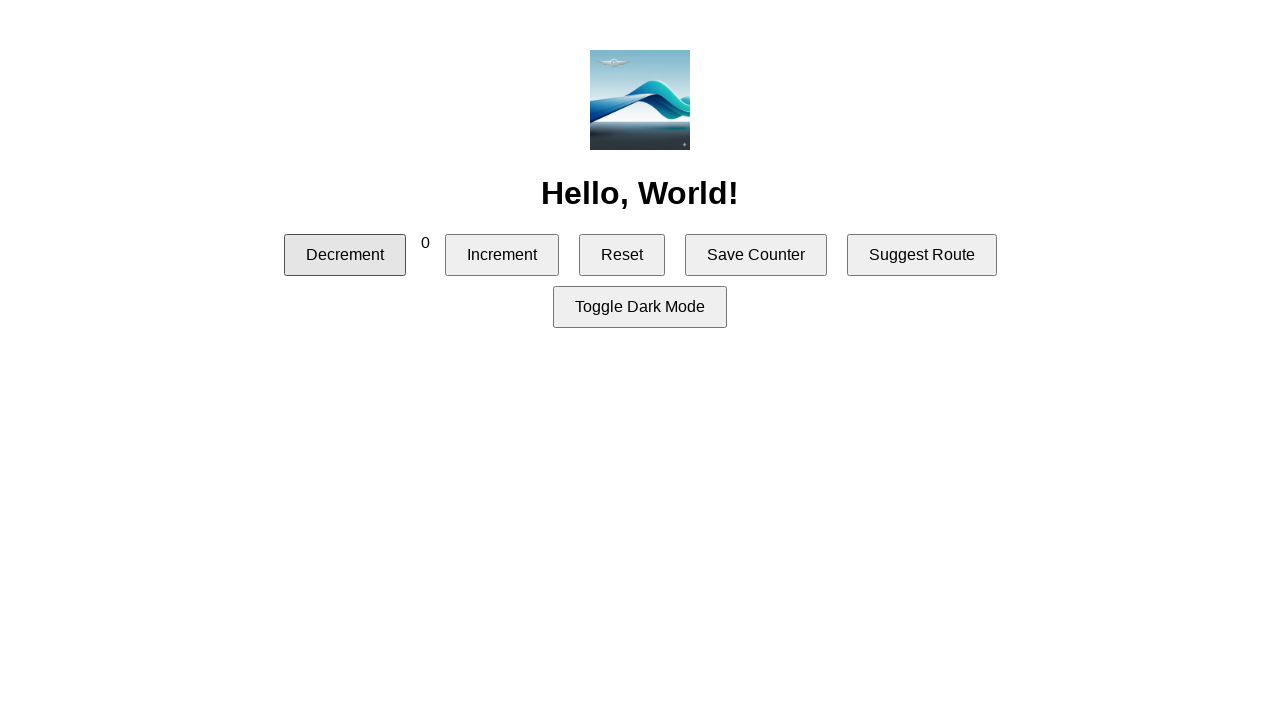

Counter updated back to 0
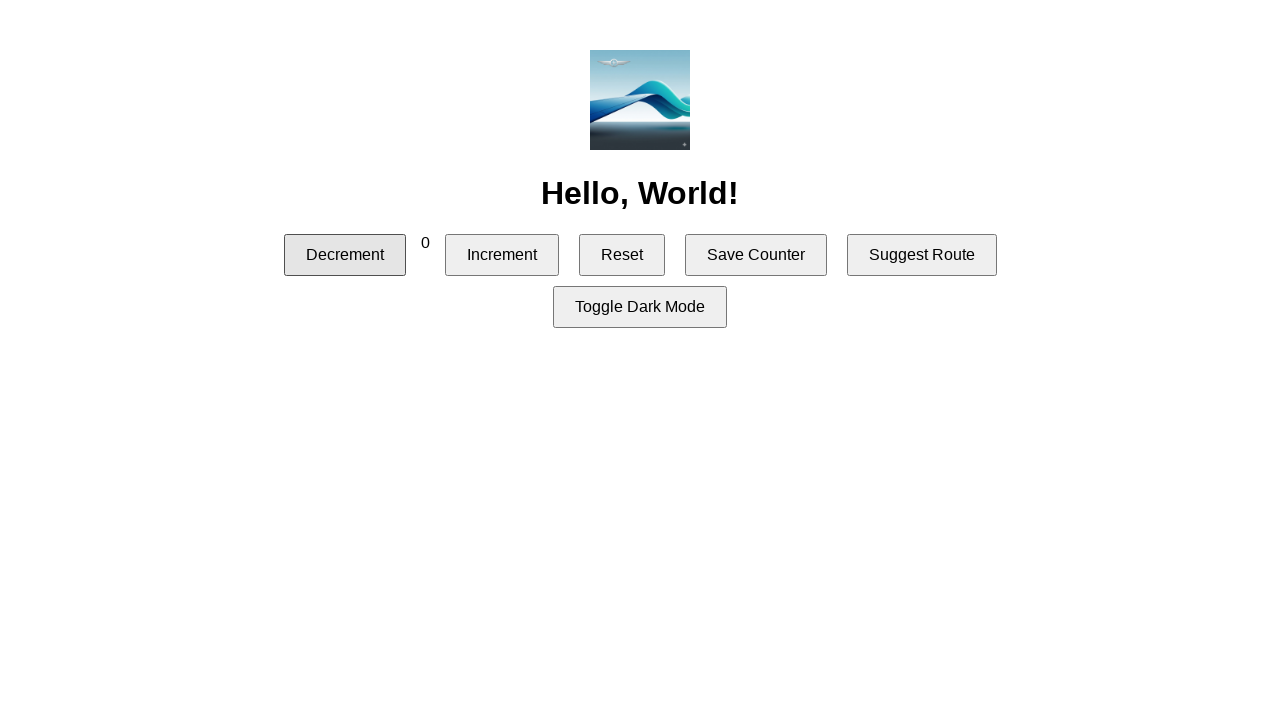

Verified counter decremented back to 0
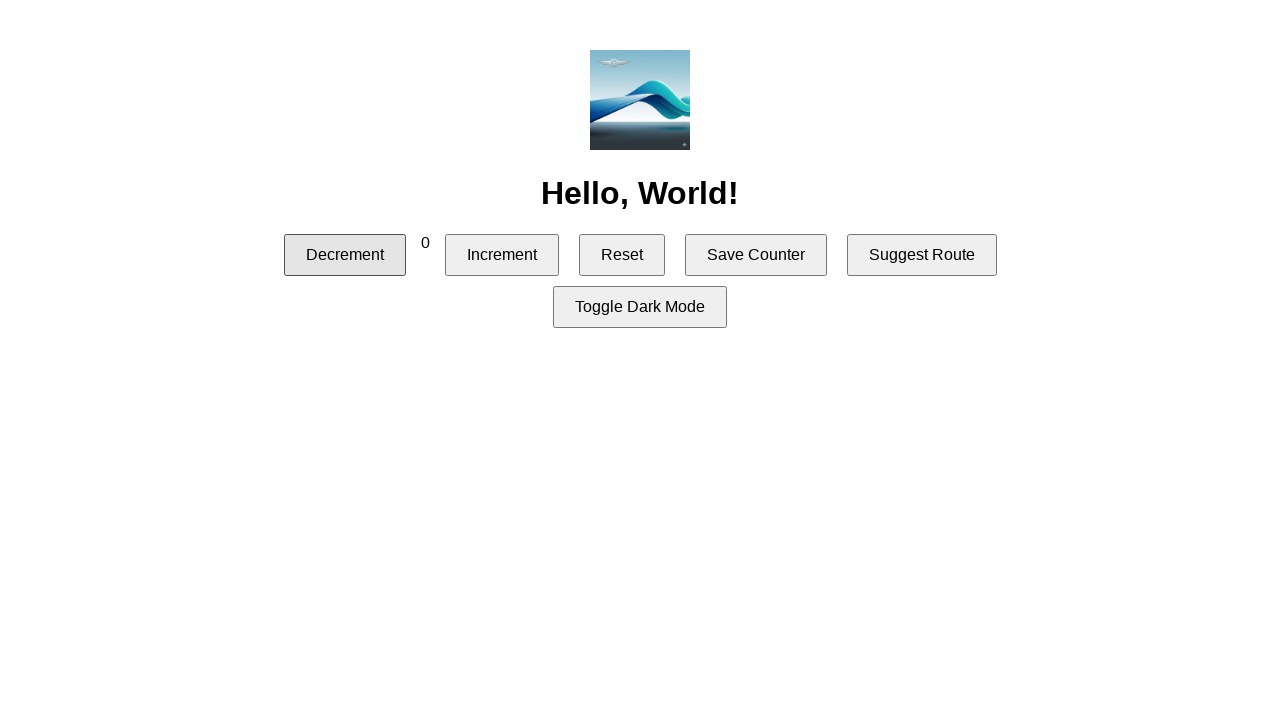

Clicked Toggle button for dark mode at (640, 307) on xpath=//button[contains(., 'Toggle')]
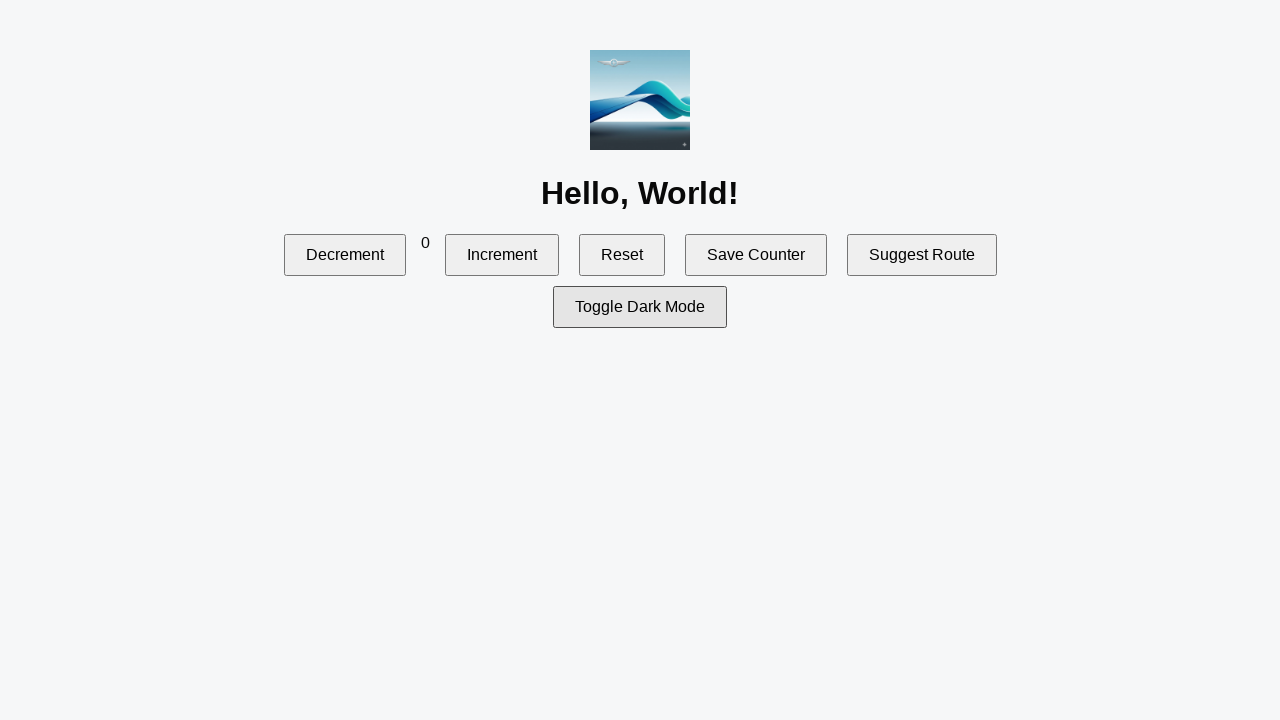

Dark mode class applied to body
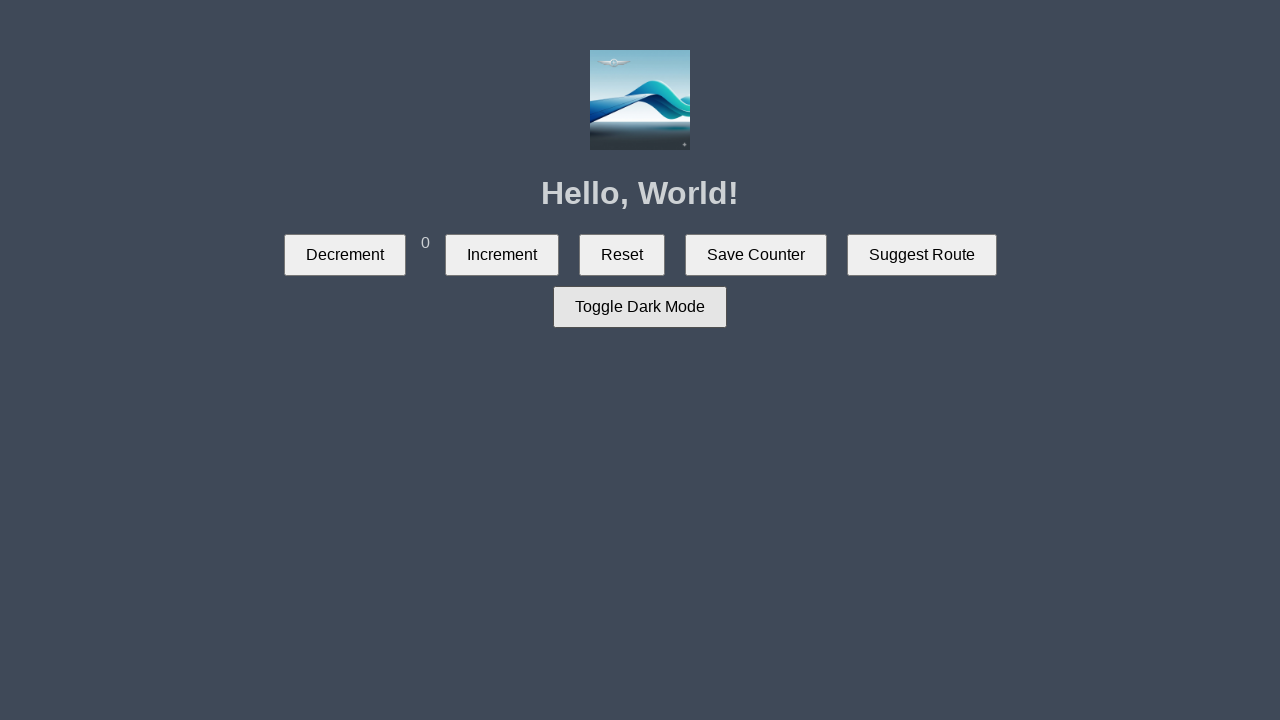

Page refreshed to verify dark mode persistence
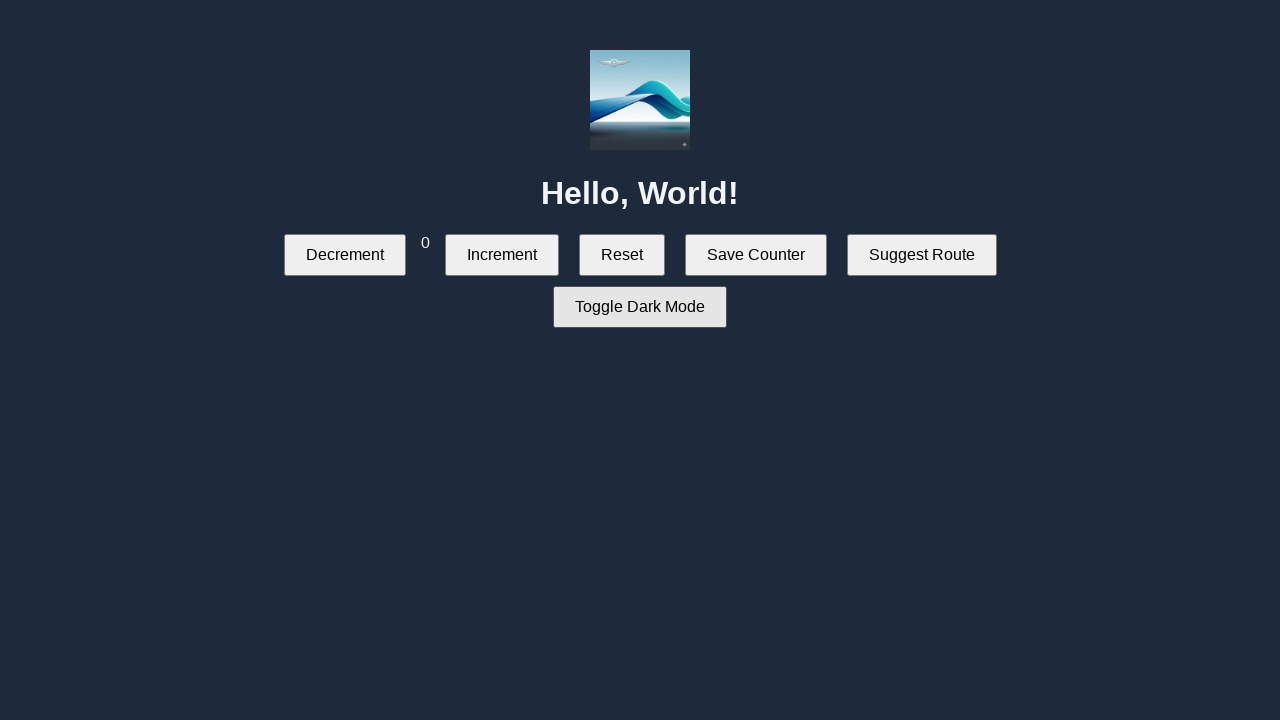

Verified dark mode is still active after page refresh
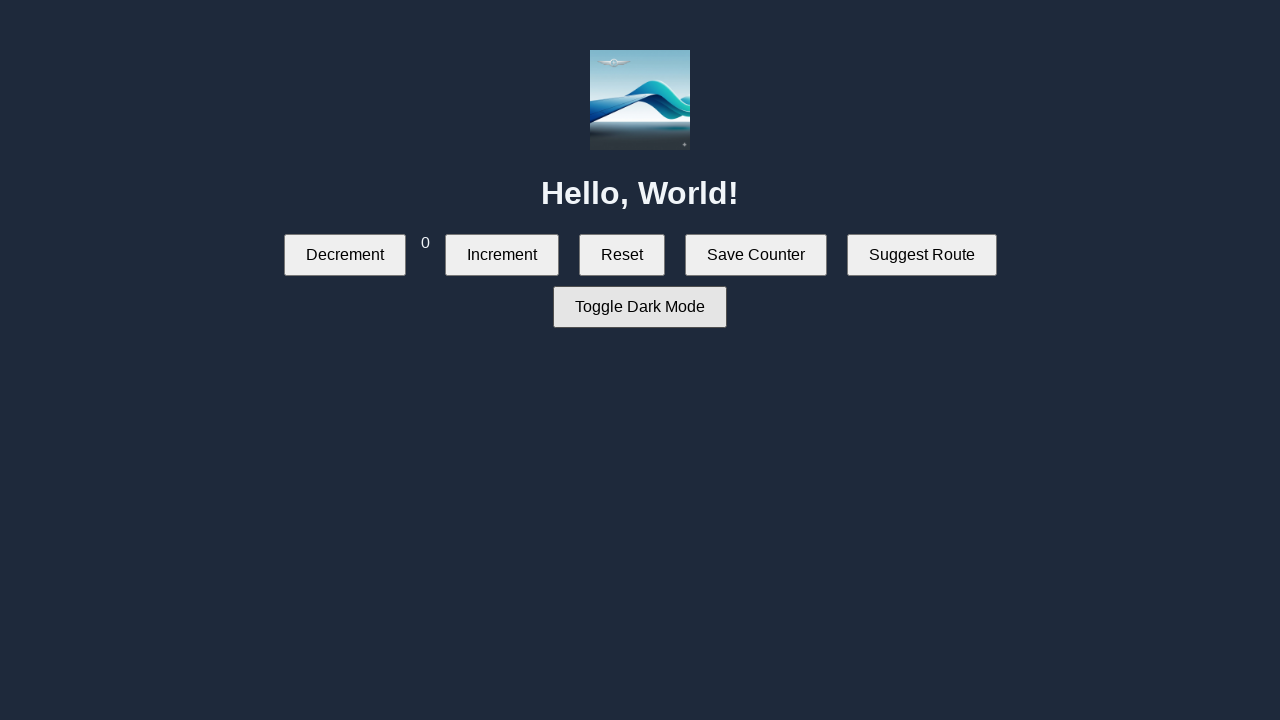

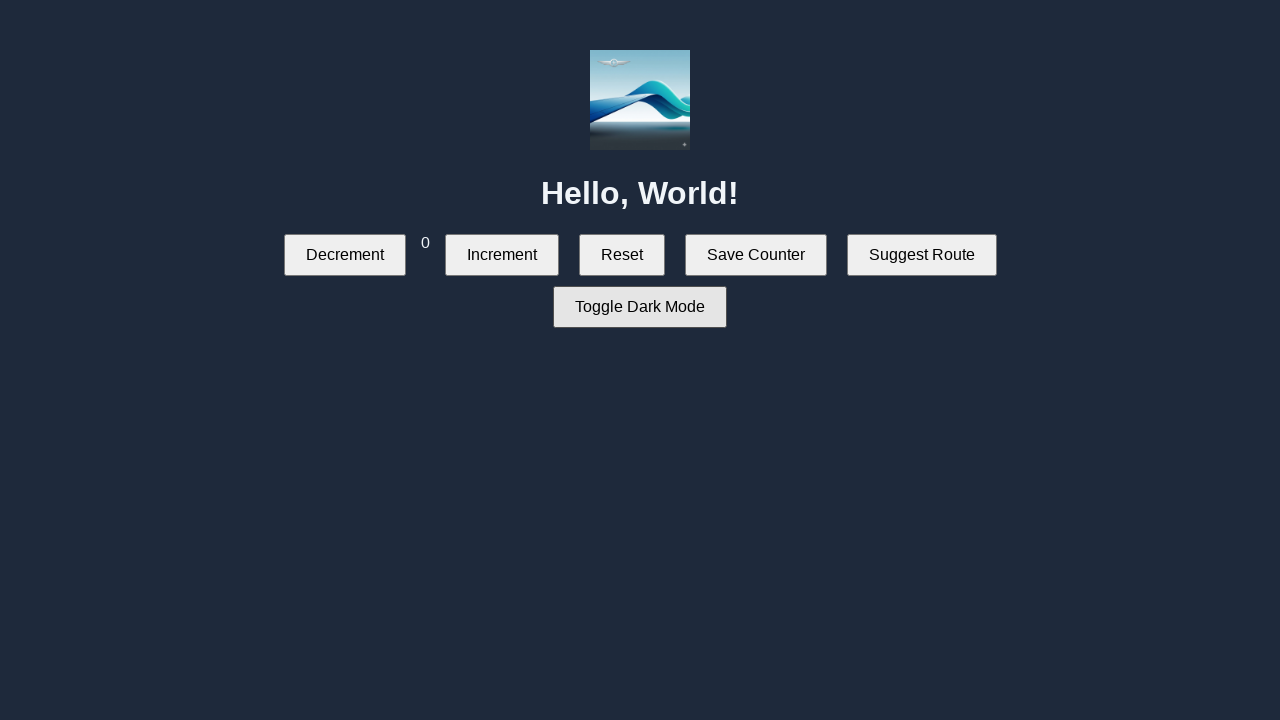